Tests a JavaScript prompt alert by clicking a button, entering text into the prompt, accepting it, and verifying the entered text appears in the result.

Starting URL: https://automationfc.github.io/basic-form/index.html

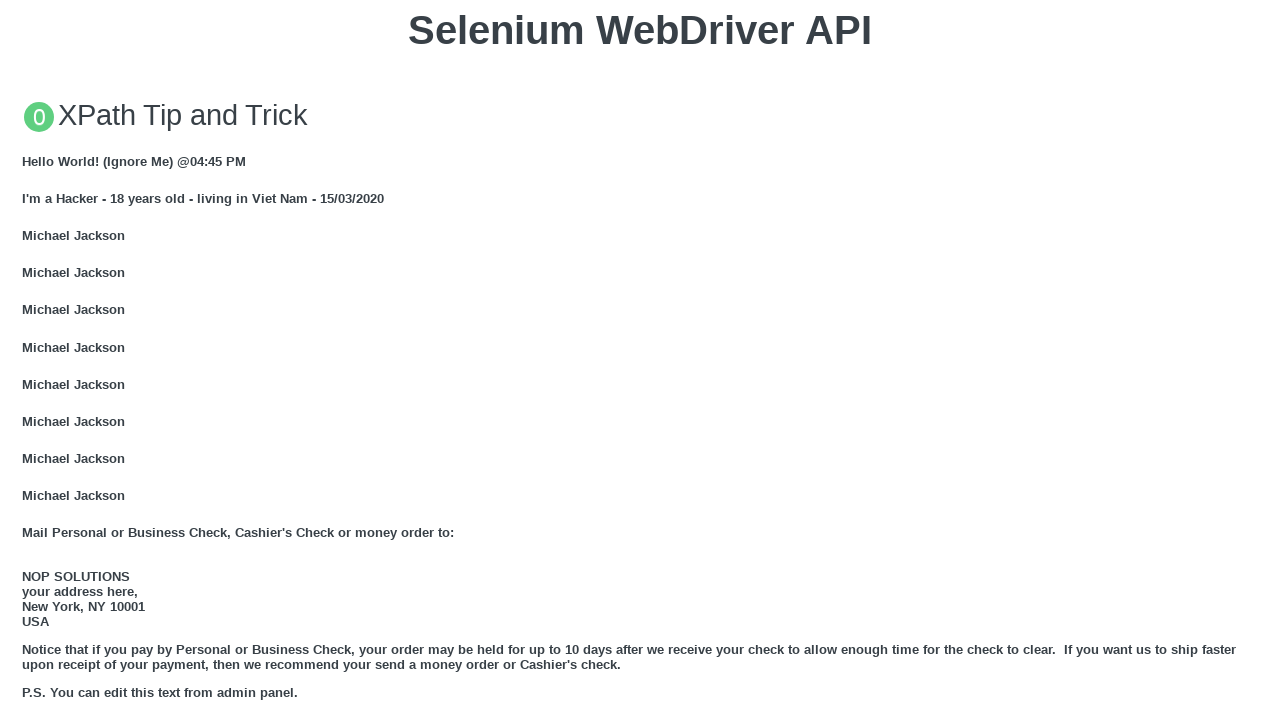

Set up dialog handler to accept prompt with text 'Kingohger'
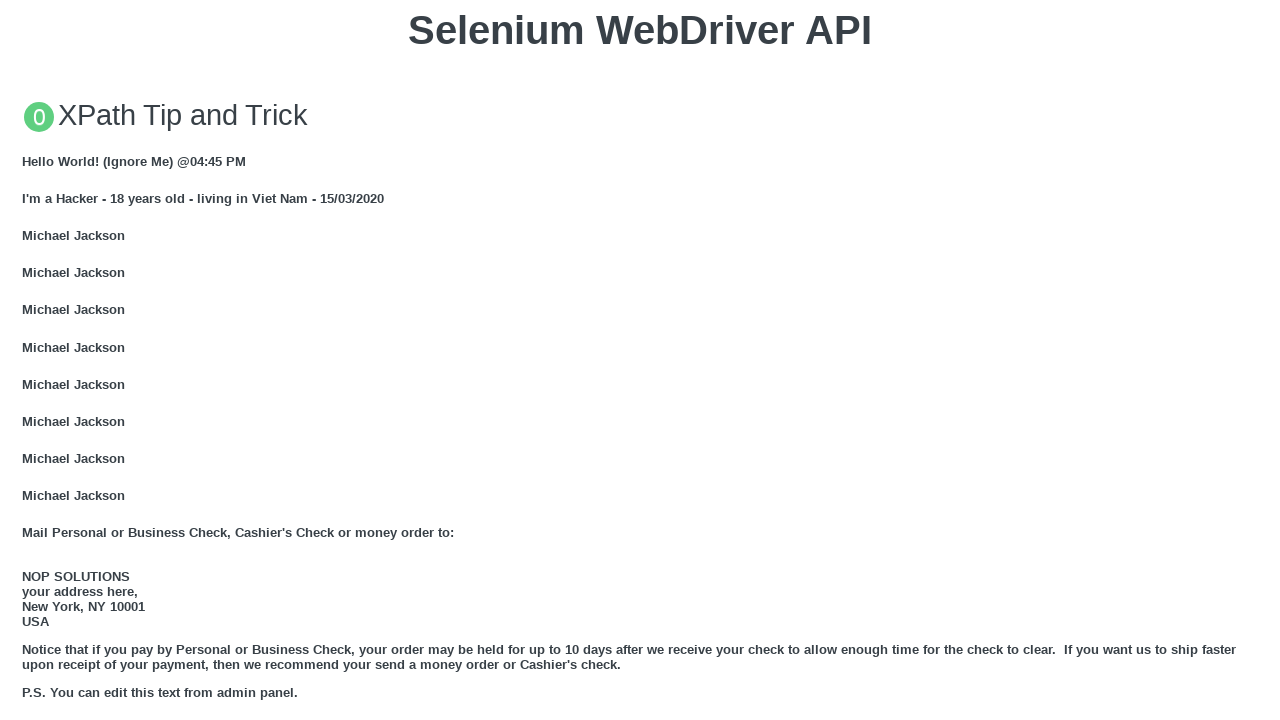

Clicked button to trigger JS Prompt alert at (640, 360) on xpath=//button[text()='Click for JS Prompt']
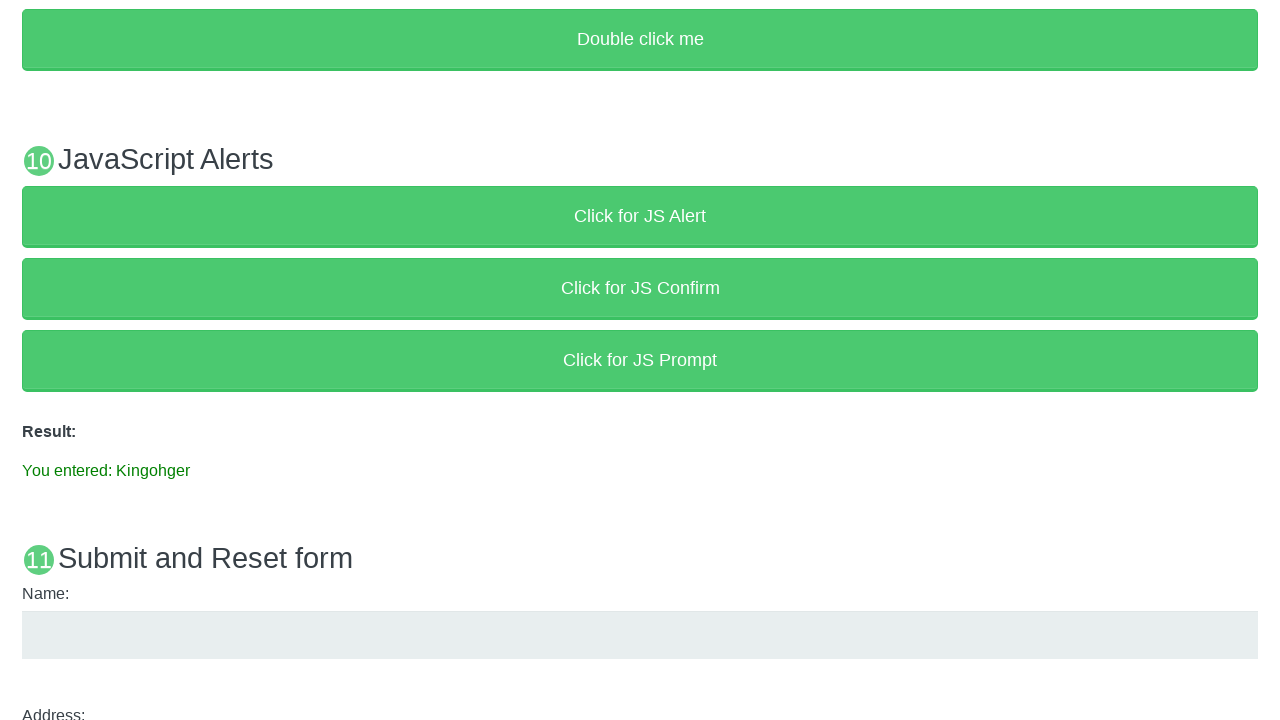

Result element loaded after prompt acceptance
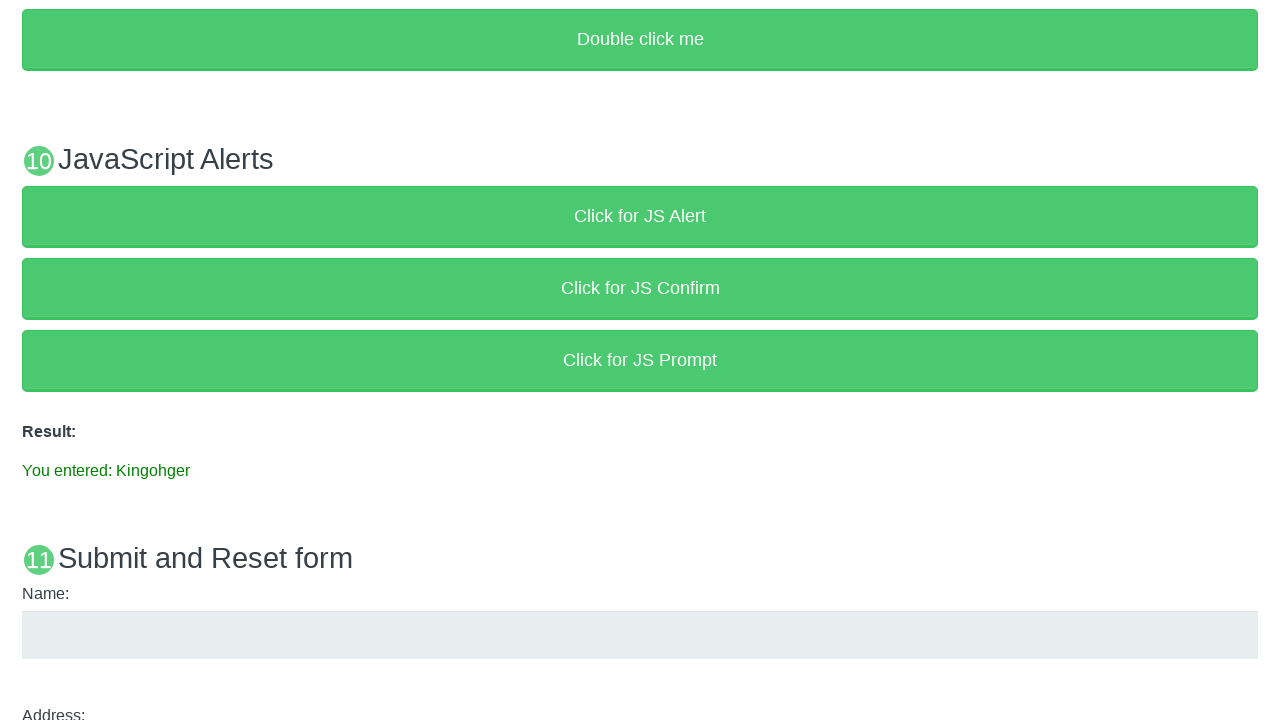

Verified that result text contains the entered prompt value 'You entered: Kingohger'
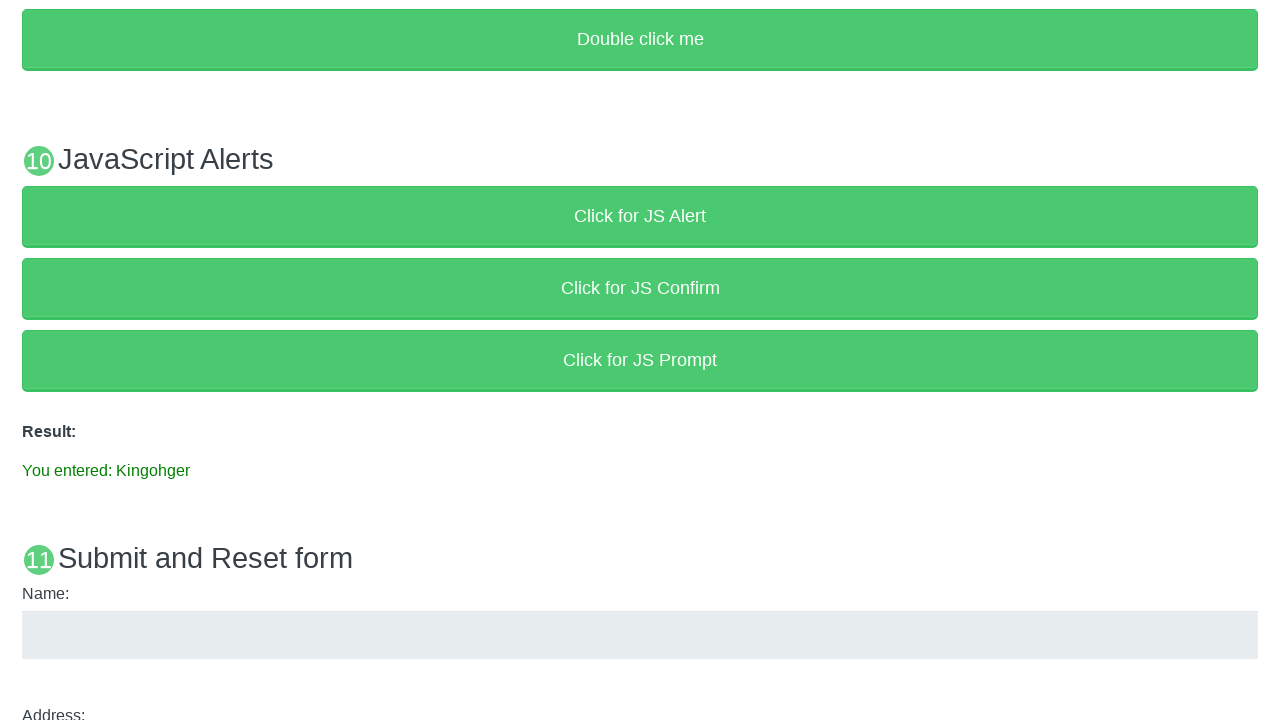

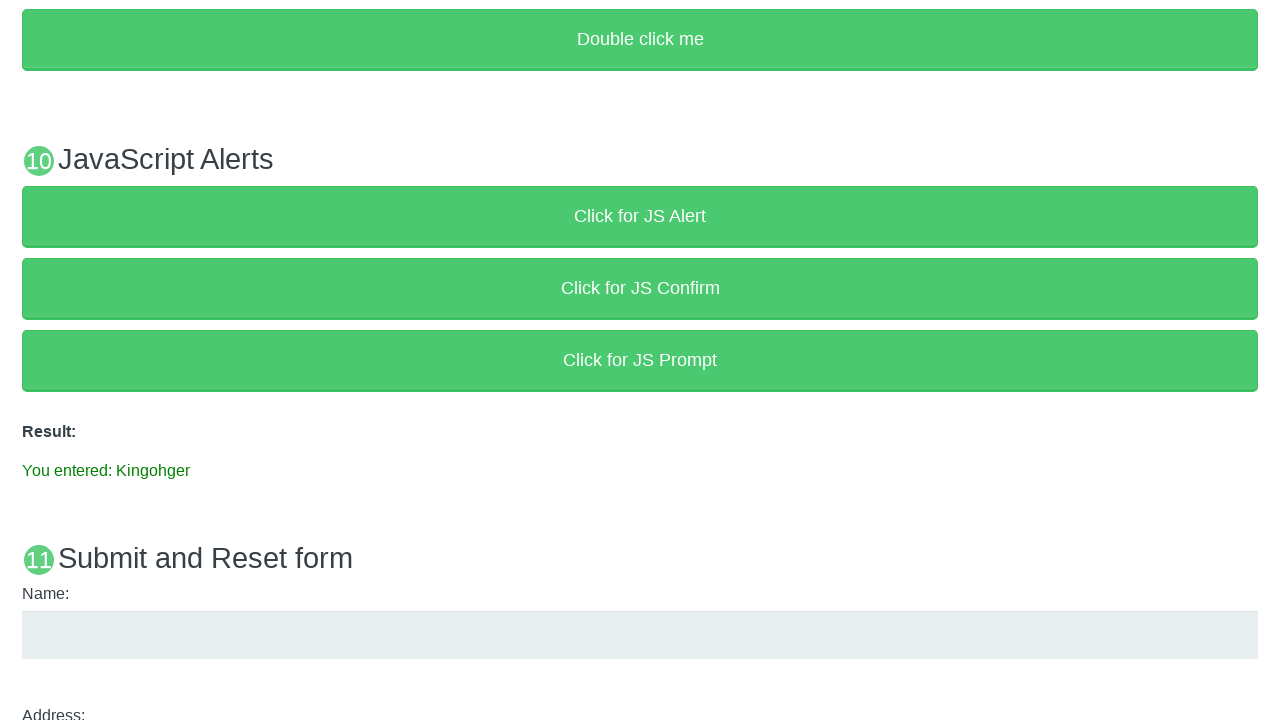